Tests dropdown/select box functionality on a registration form by selecting options using different methods: by index, by value, and by visible text on a year dropdown.

Starting URL: https://demo.automationtesting.in/Register.html

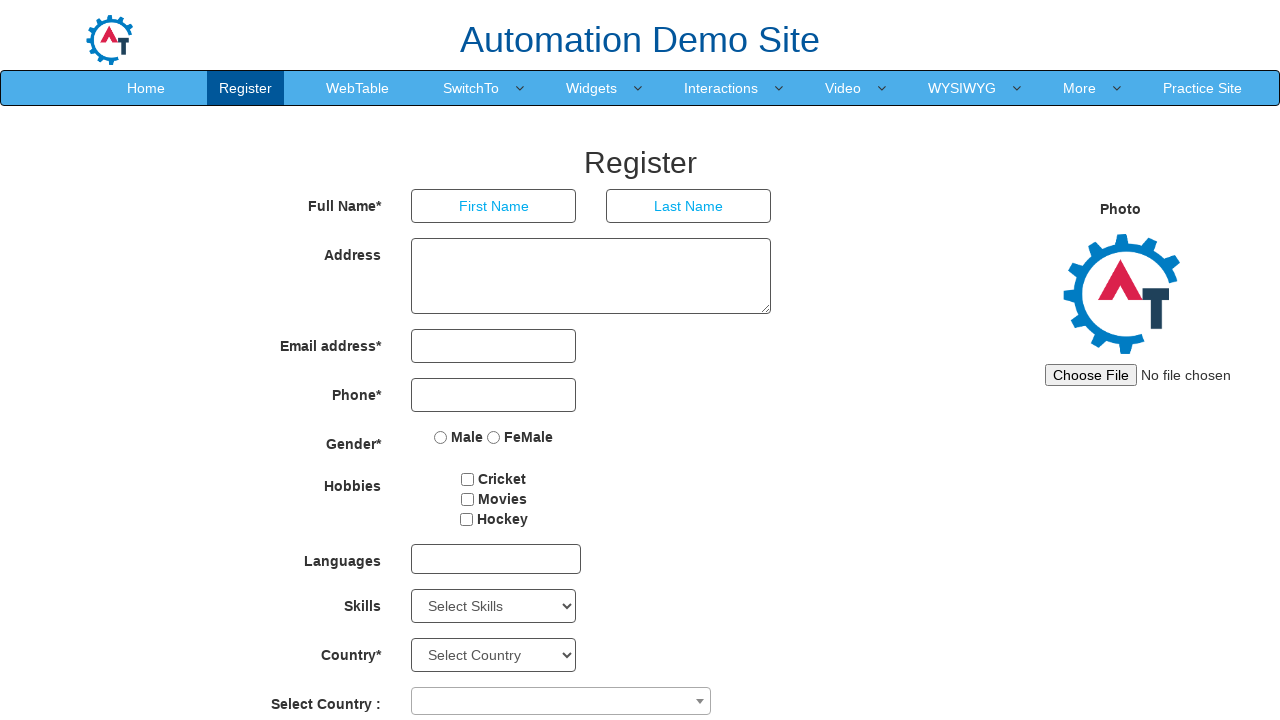

Year dropdown element loaded
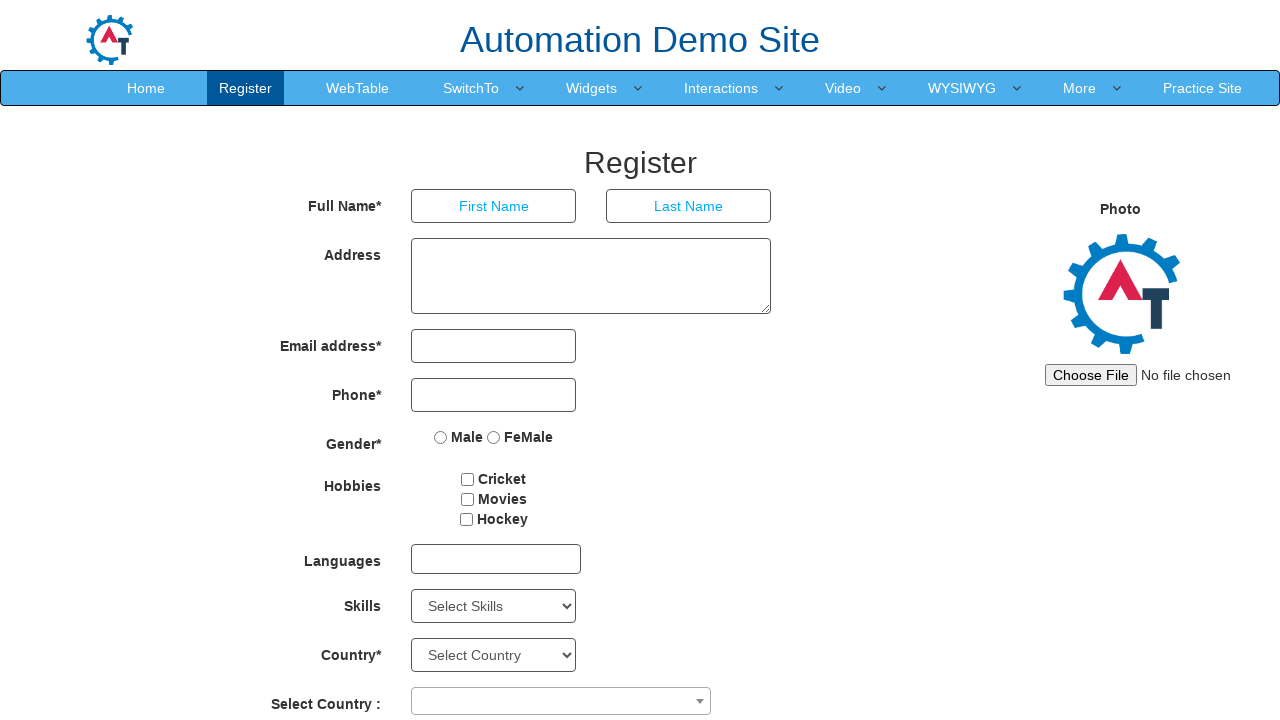

Selected year dropdown option by index 2 (3rd option) on #yearbox
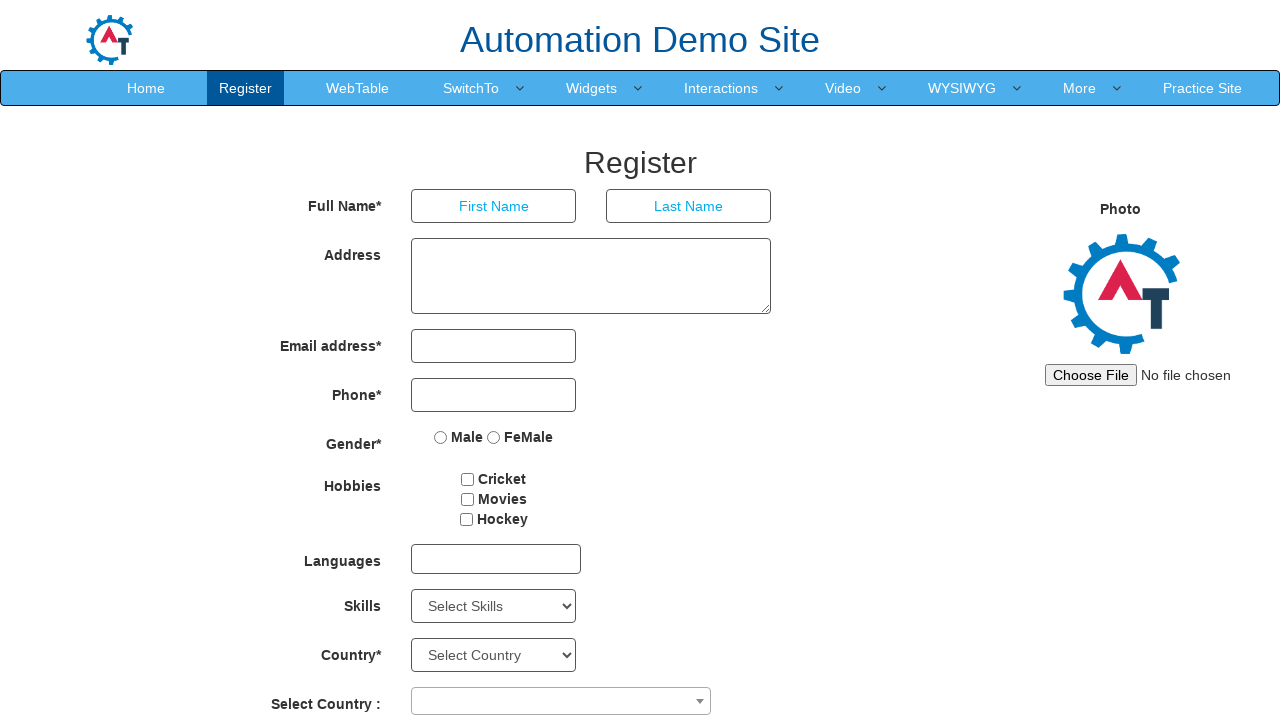

Selected year dropdown option by value '1916' on #yearbox
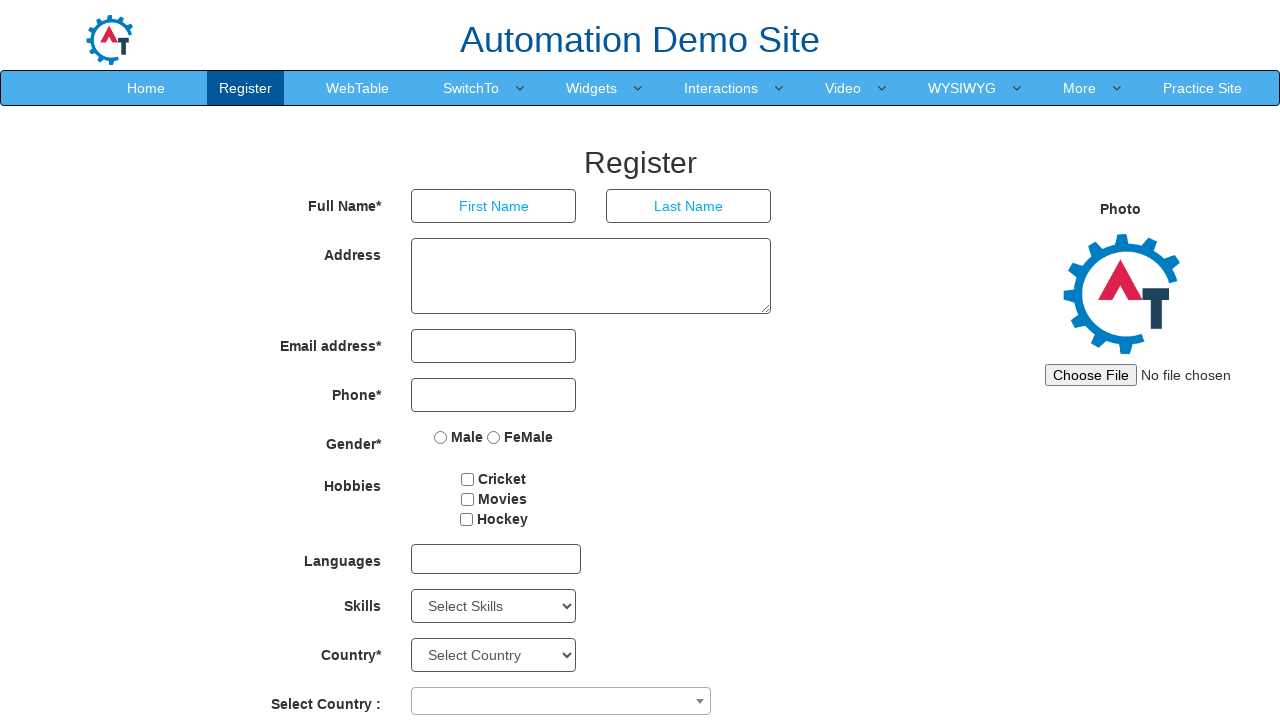

Selected year dropdown option by visible text 'year' on #yearbox
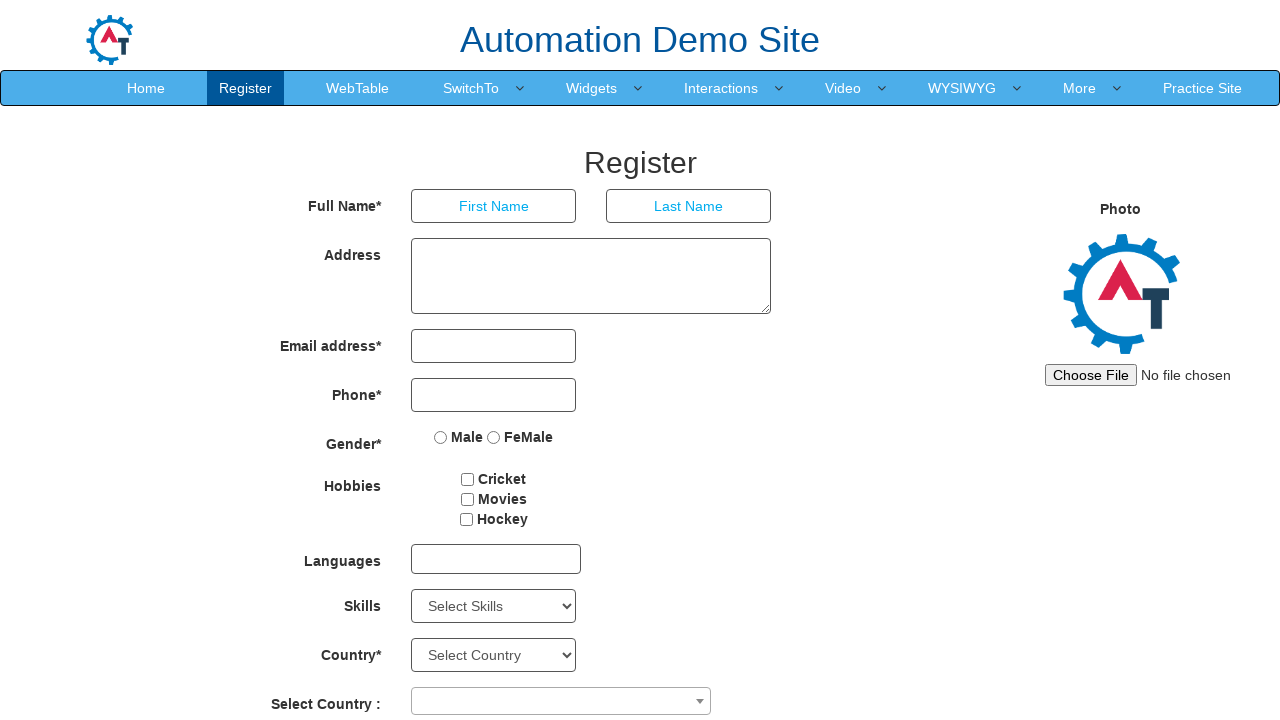

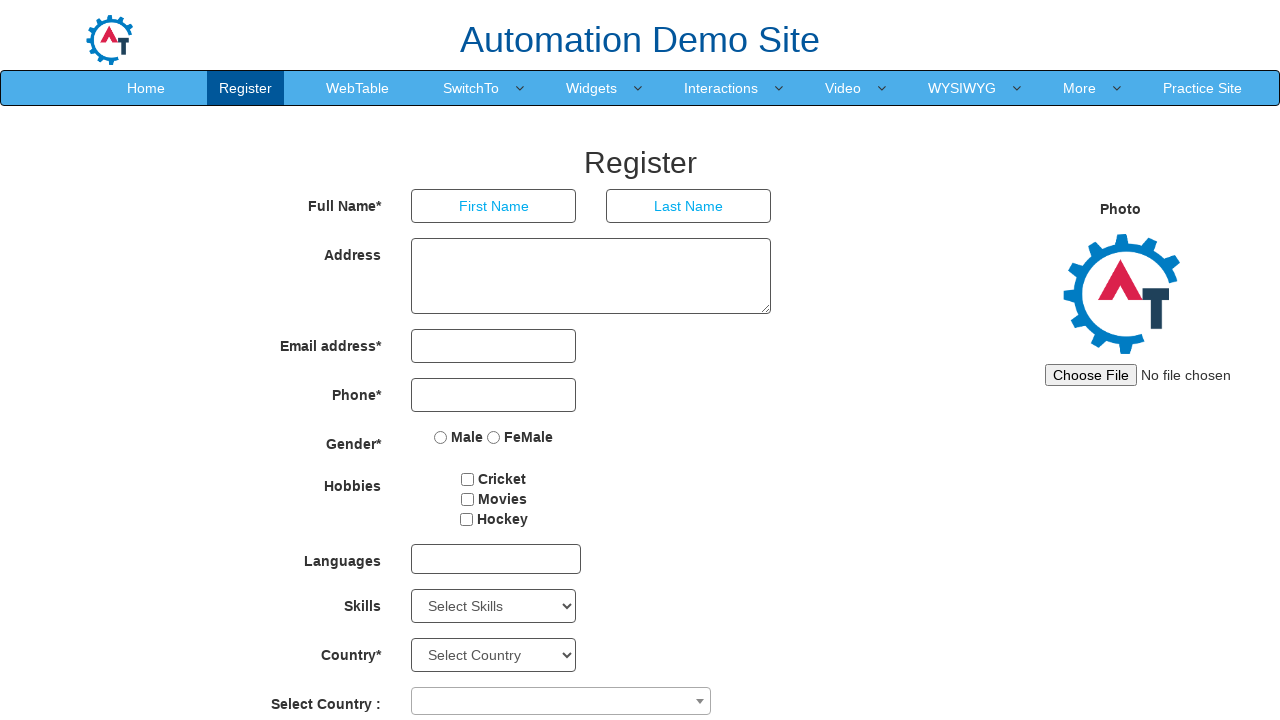